Solves a math problem by extracting a value from an element's attribute, calculating the result, and submitting the form with checkbox and radio button selections

Starting URL: http://suninjuly.github.io/get_attribute.html

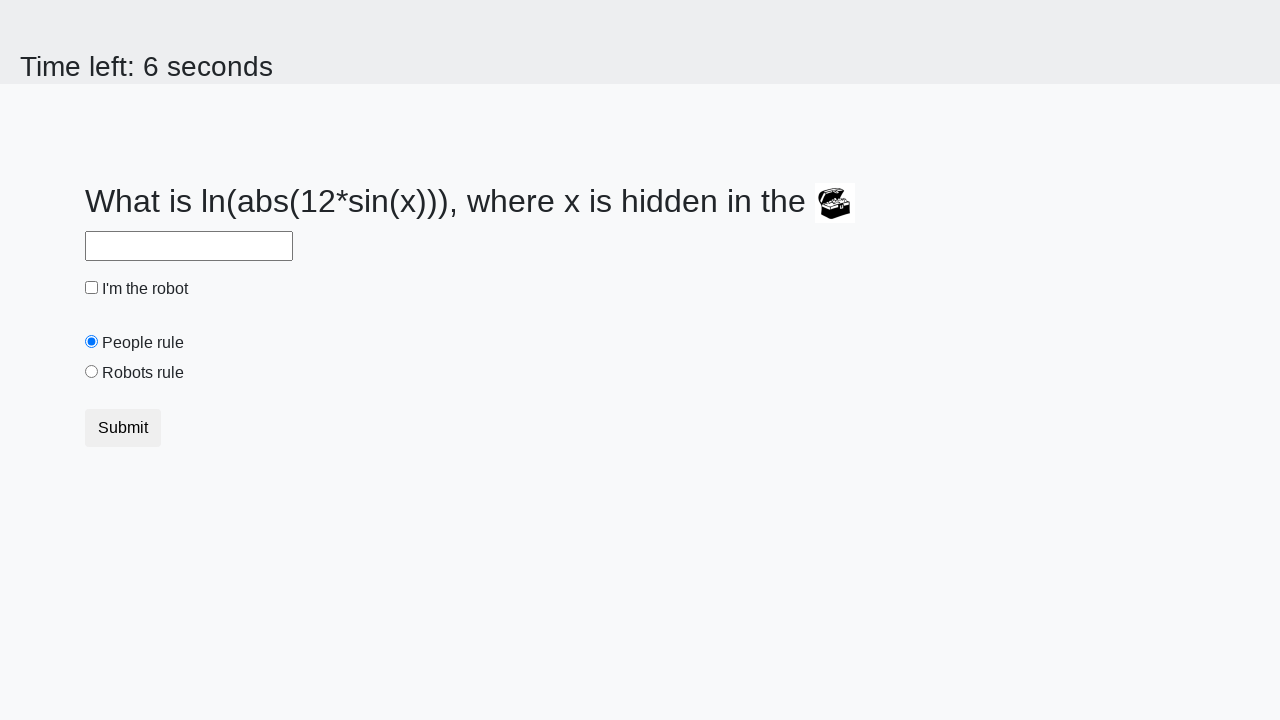

Located treasure element
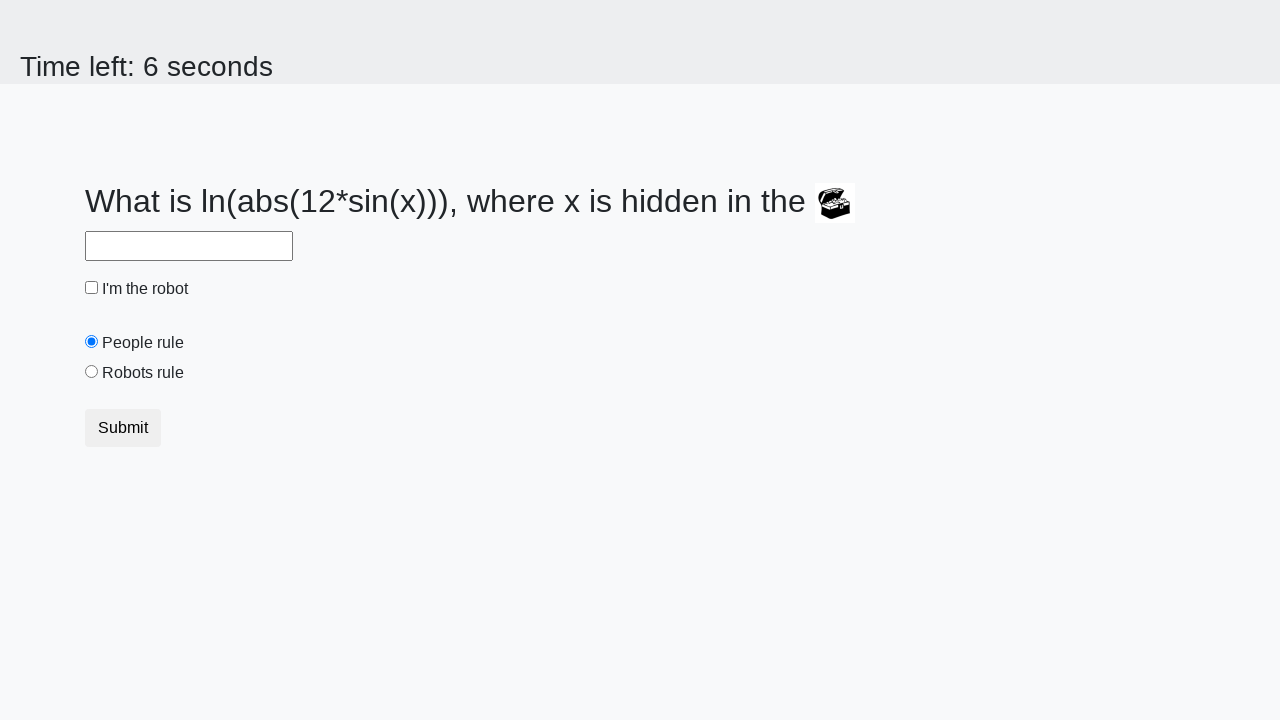

Extracted valuex attribute from treasure element: 863
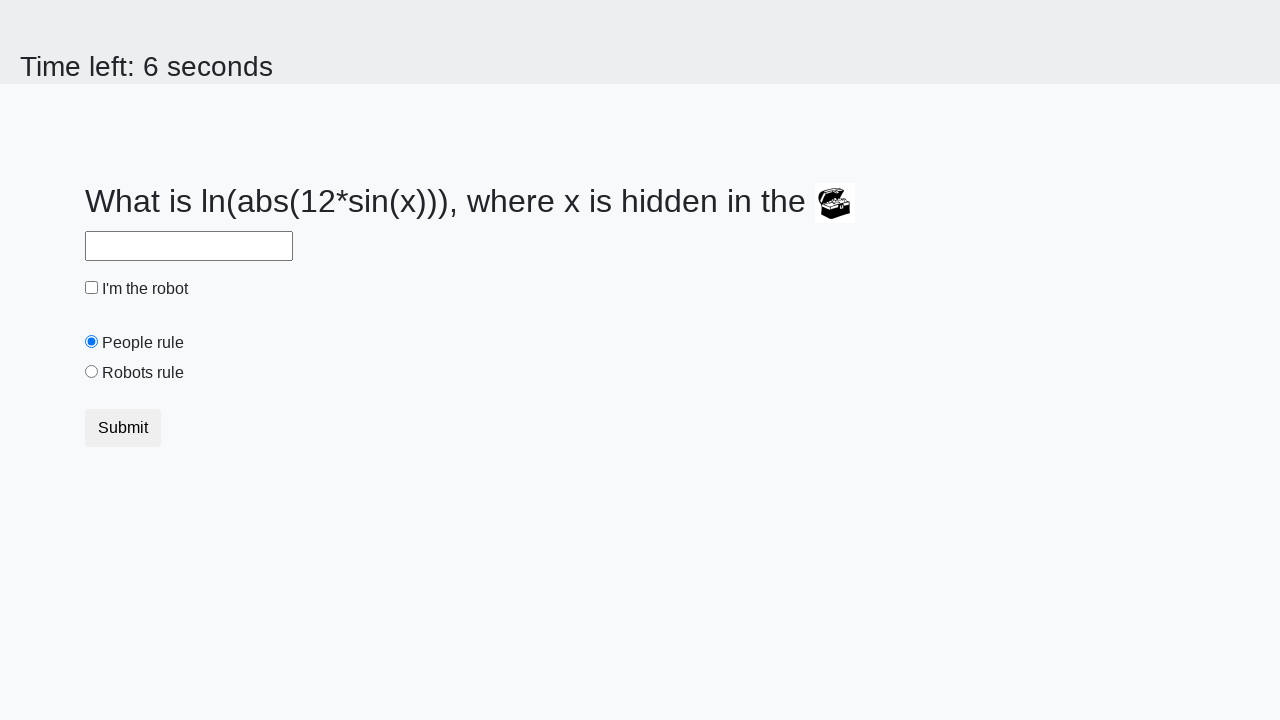

Calculated math formula result: 2.269687773125151
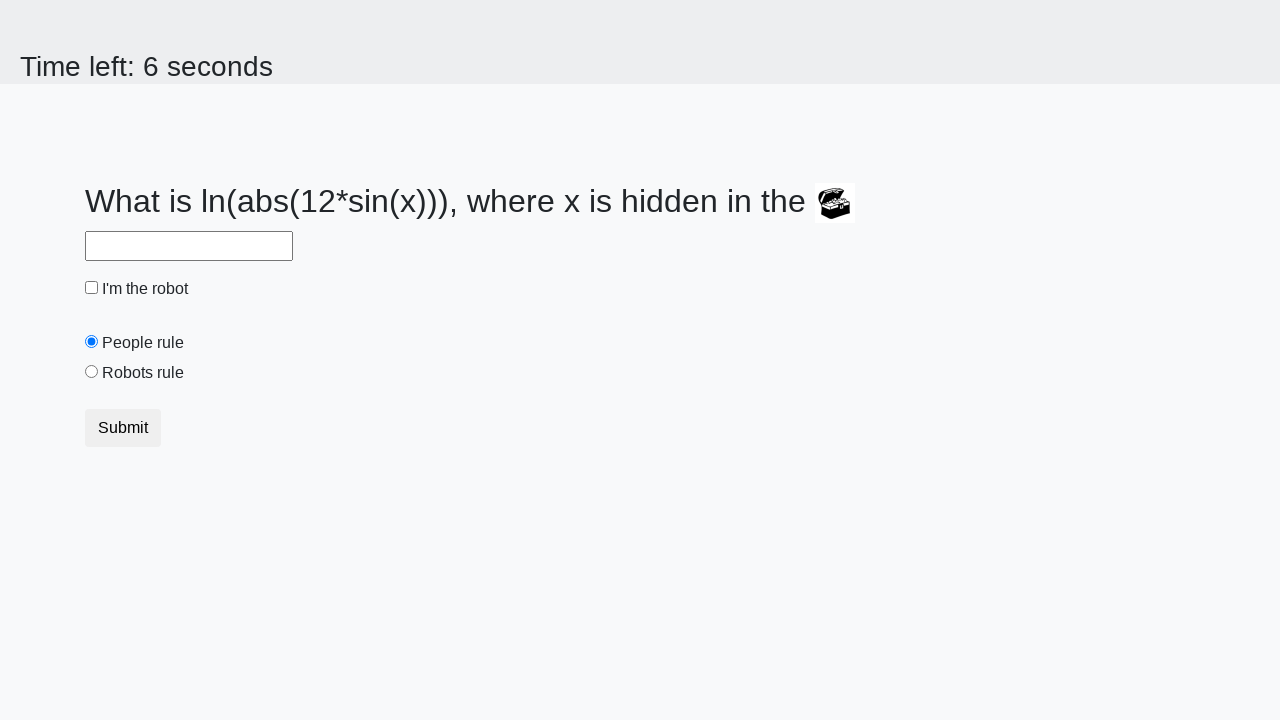

Filled answer field with calculated result on [id='answer']
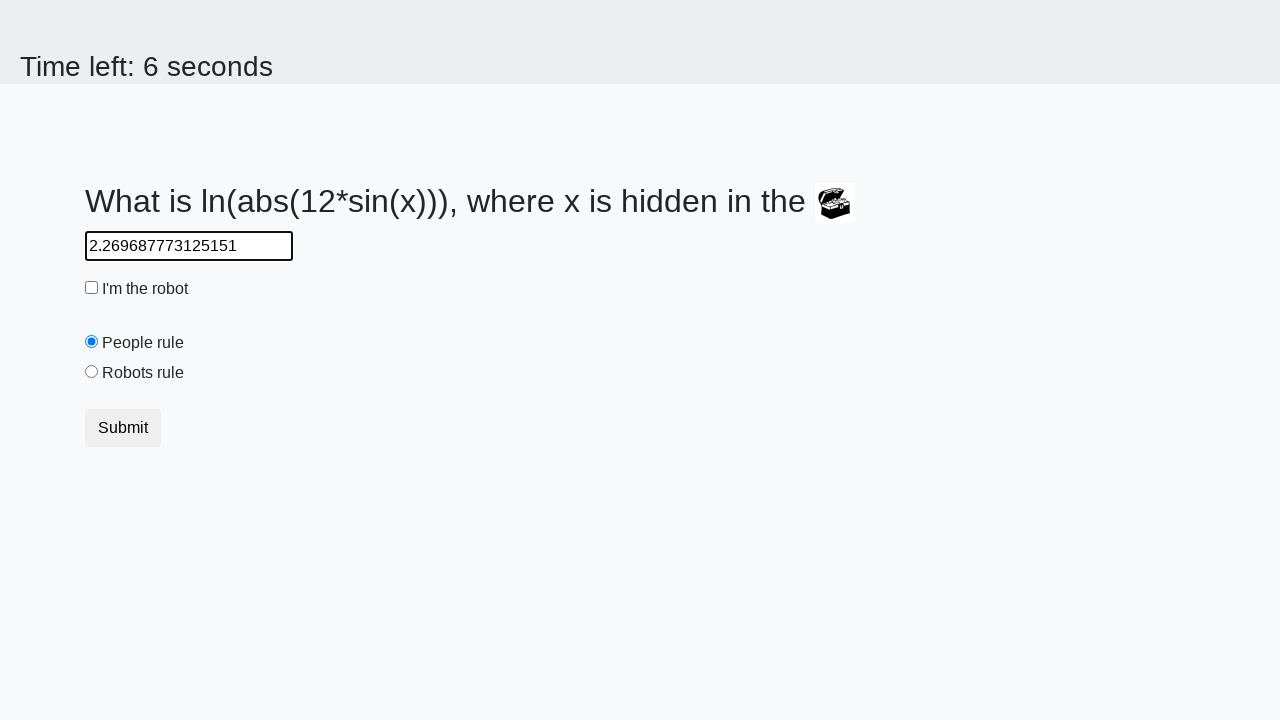

Clicked robot checkbox at (92, 288) on [id='robotCheckbox']
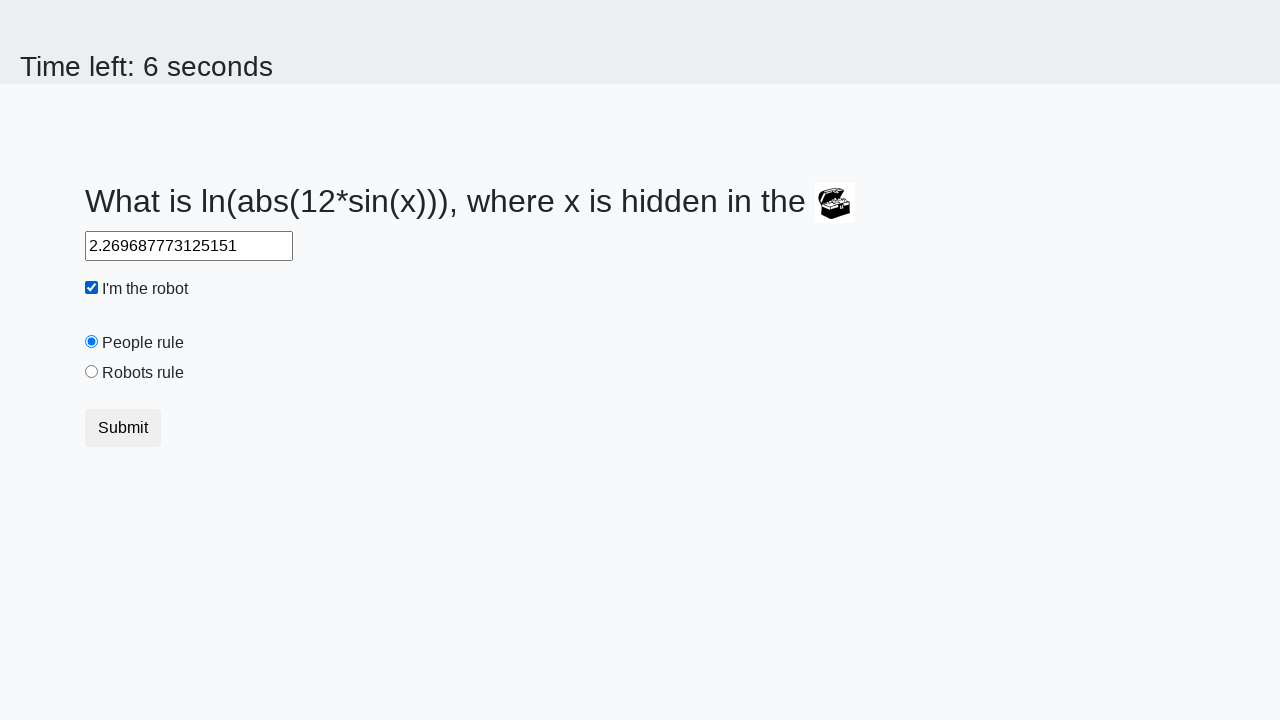

Selected robots rule radio button at (92, 372) on [id='robotsRule']
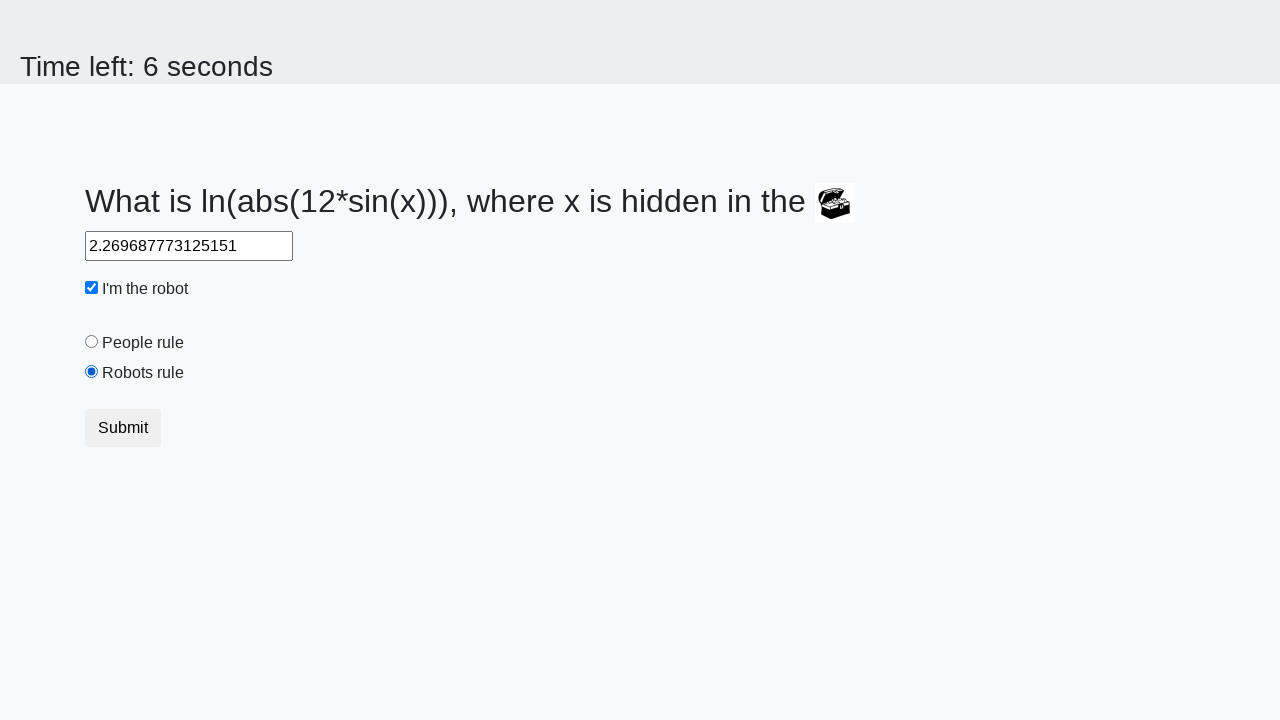

Submitted the form at (123, 428) on button.btn
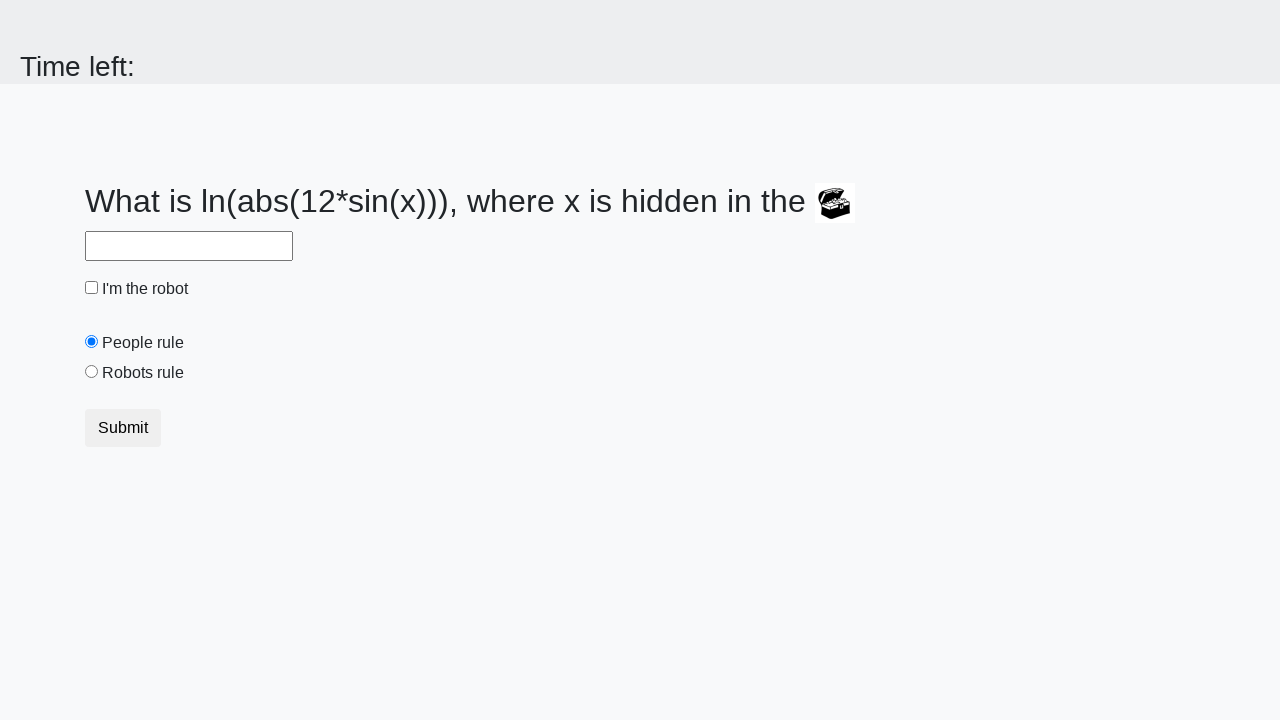

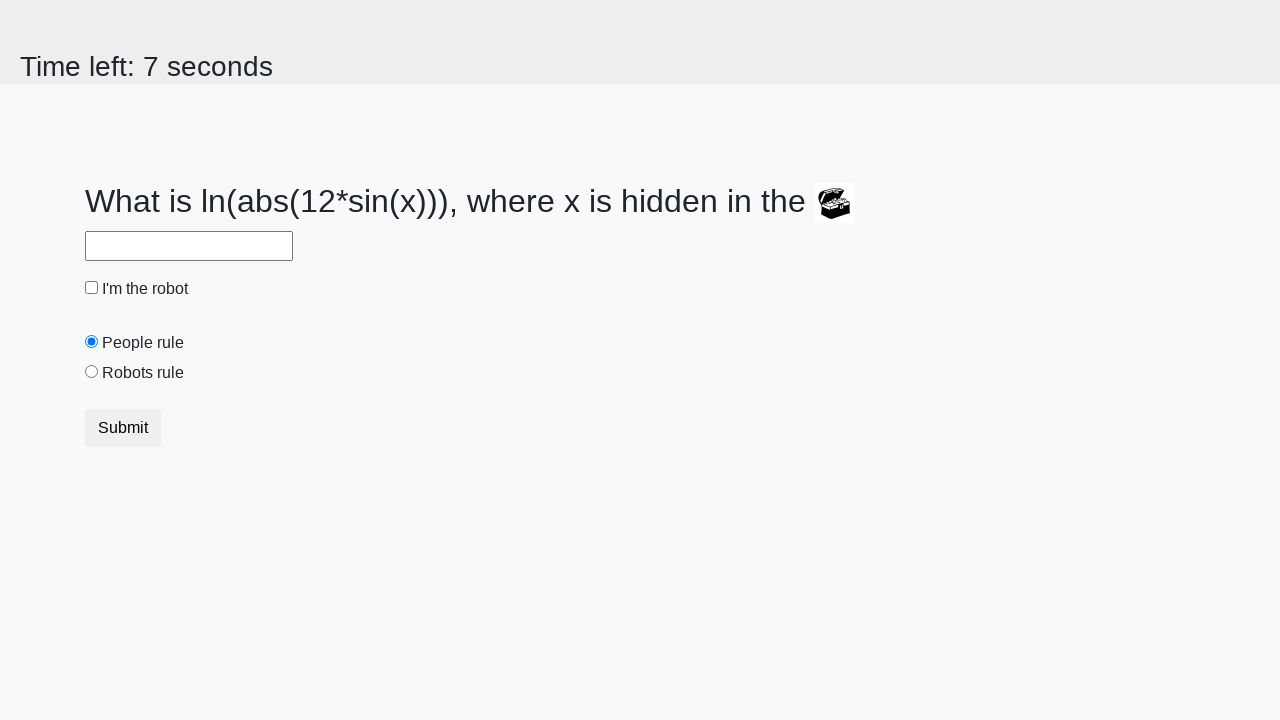